Tests Python.org search functionality by entering "pycon" in the search field and submitting the form, then verifying results are found

Starting URL: http://www.python.org

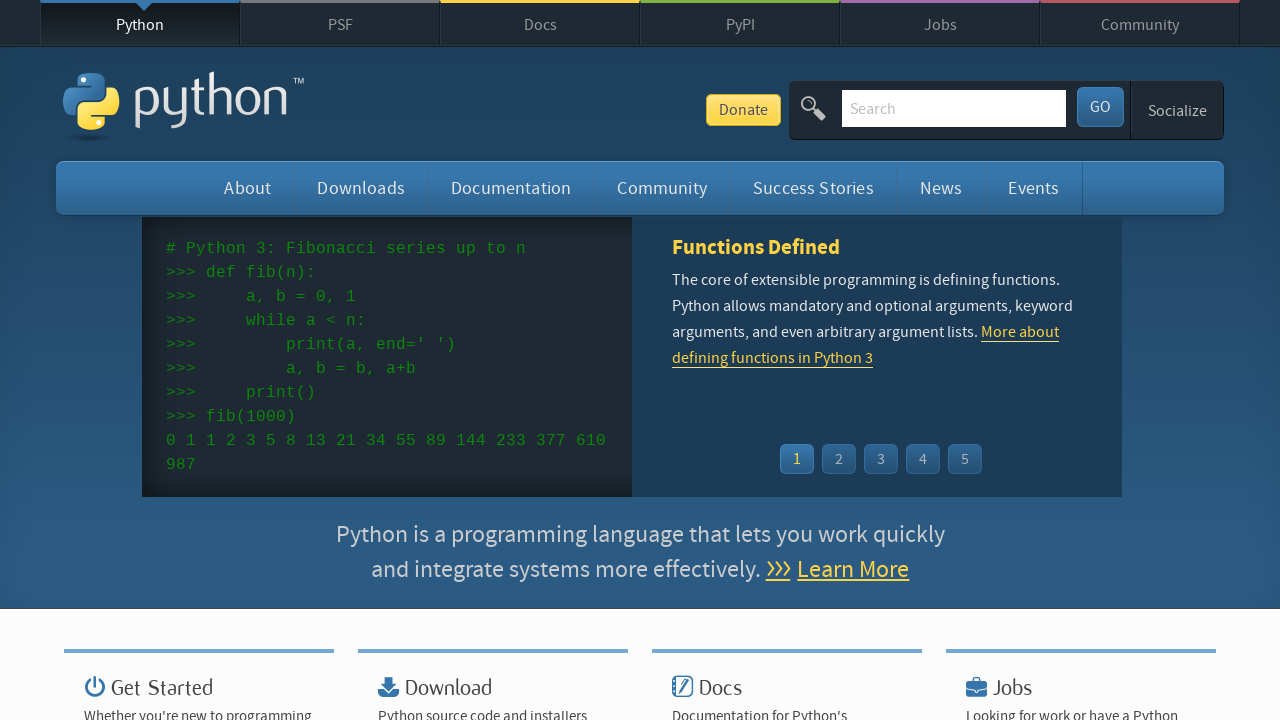

Filled search field with 'pycon' on input[name='q']
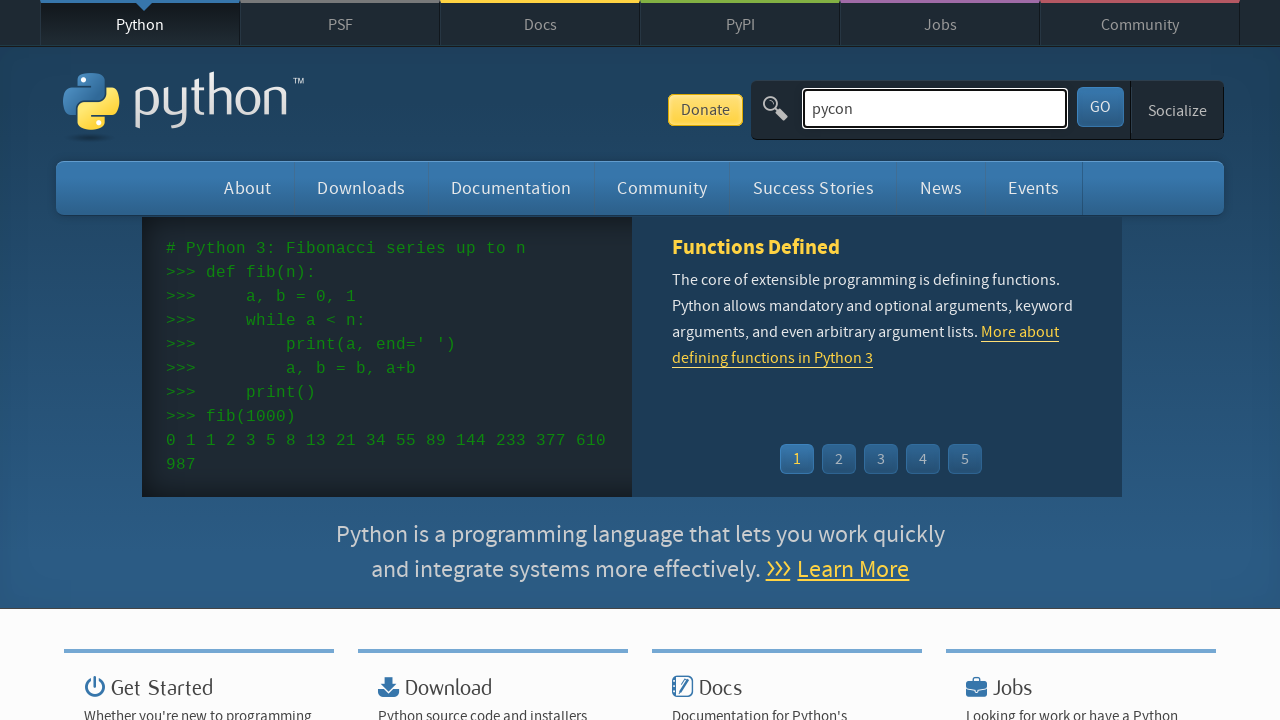

Pressed Enter to submit search on input[name='q']
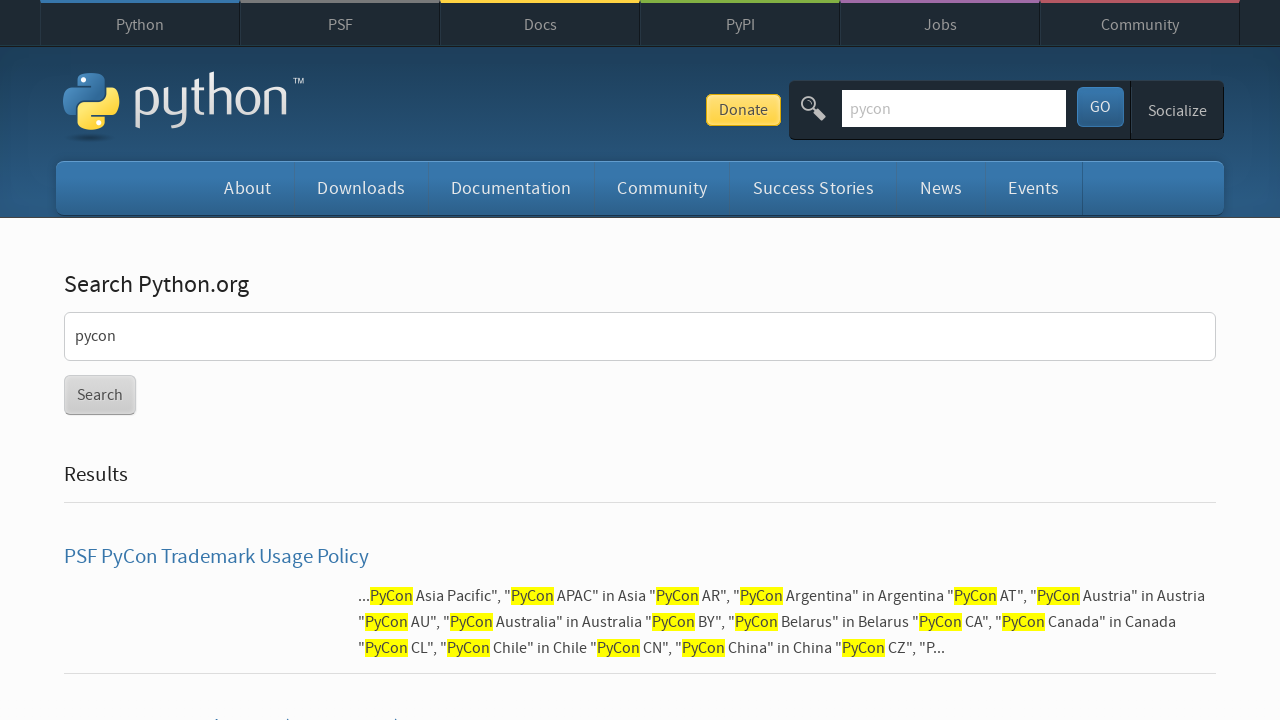

Waited for network idle - search results loaded
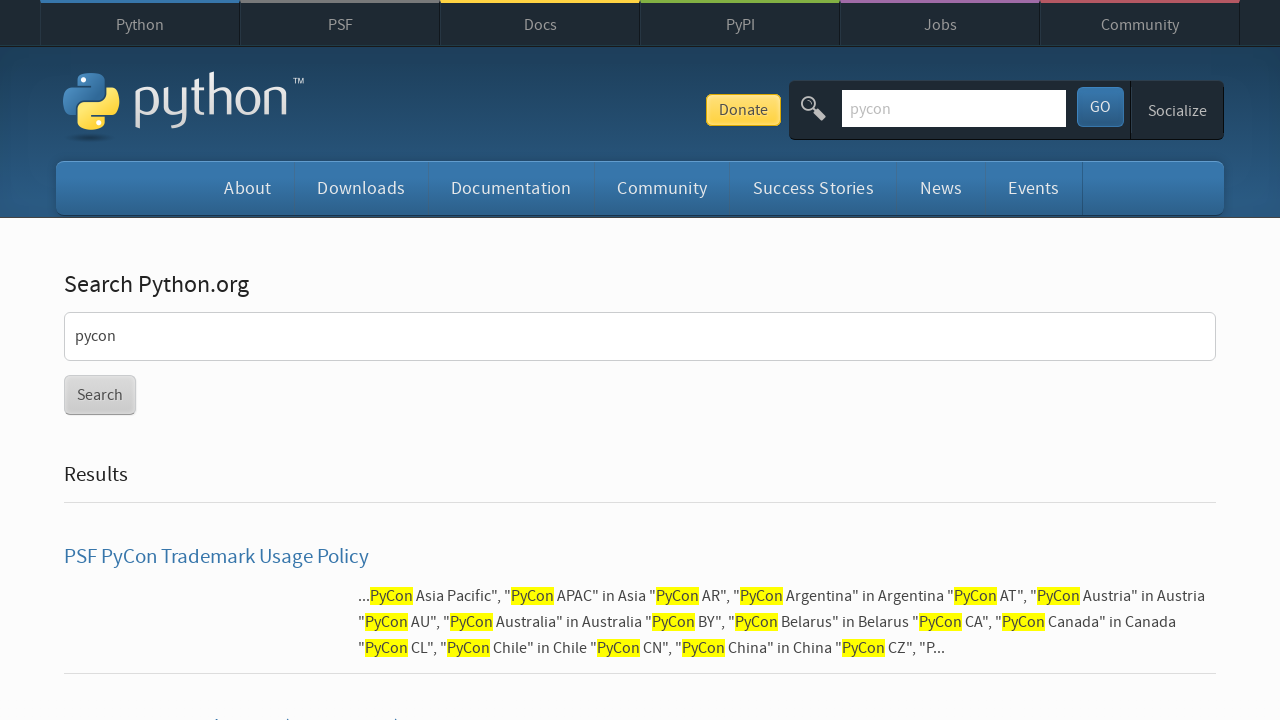

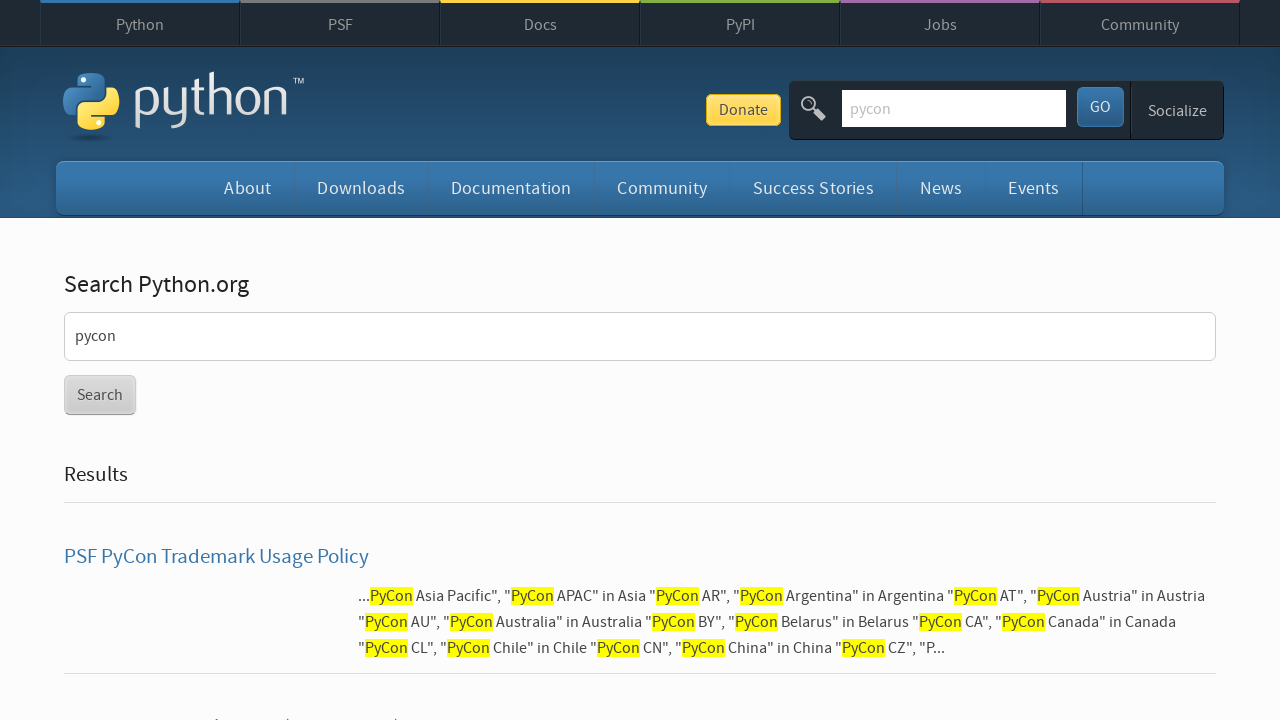